Tests autocomplete dropdown functionality by typing partial text and navigating through suggestions using keyboard

Starting URL: https://qaclickacademy.com/practice.php

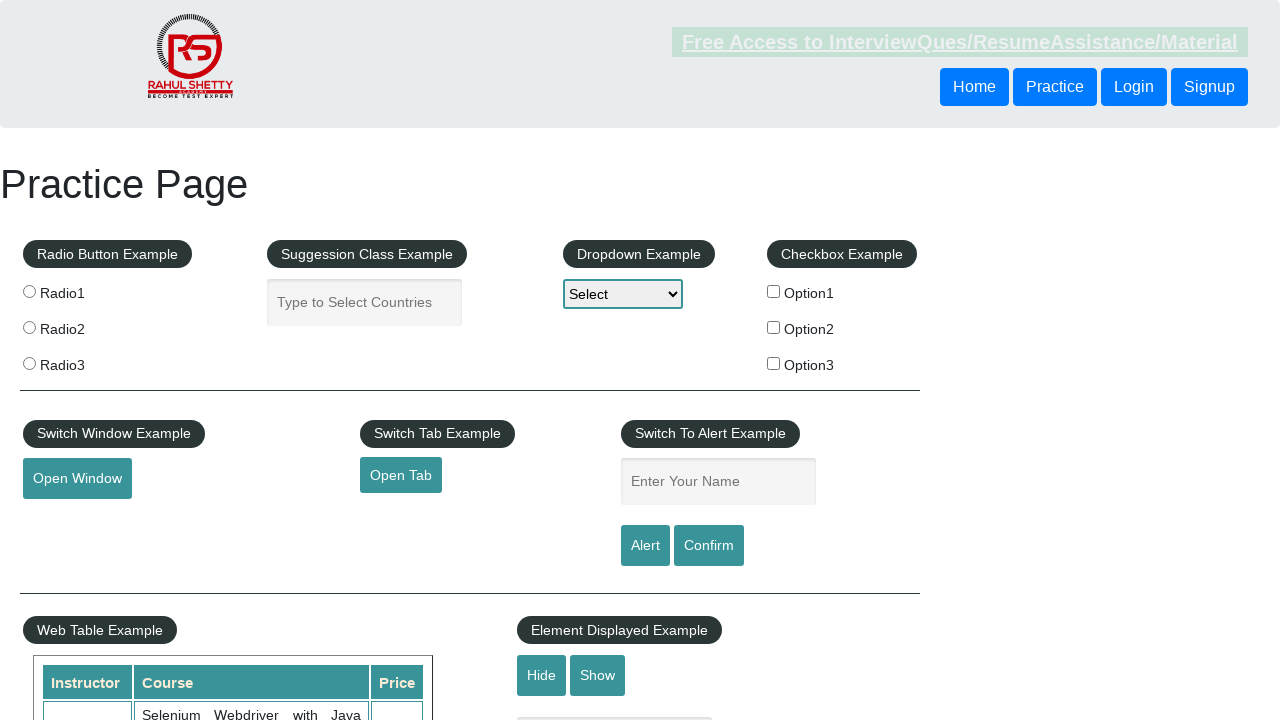

Clicked on autocomplete field to focus at (365, 302) on #autocomplete
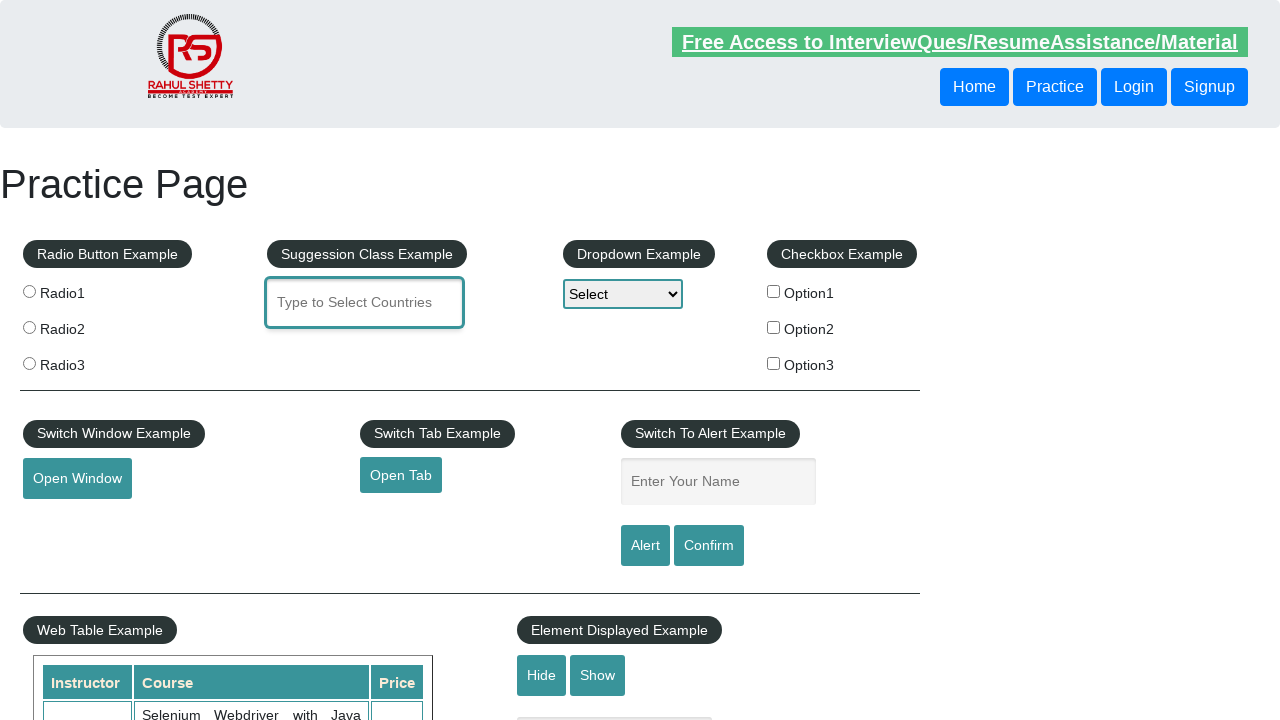

Filled autocomplete field with partial text 'ind' on #autocomplete
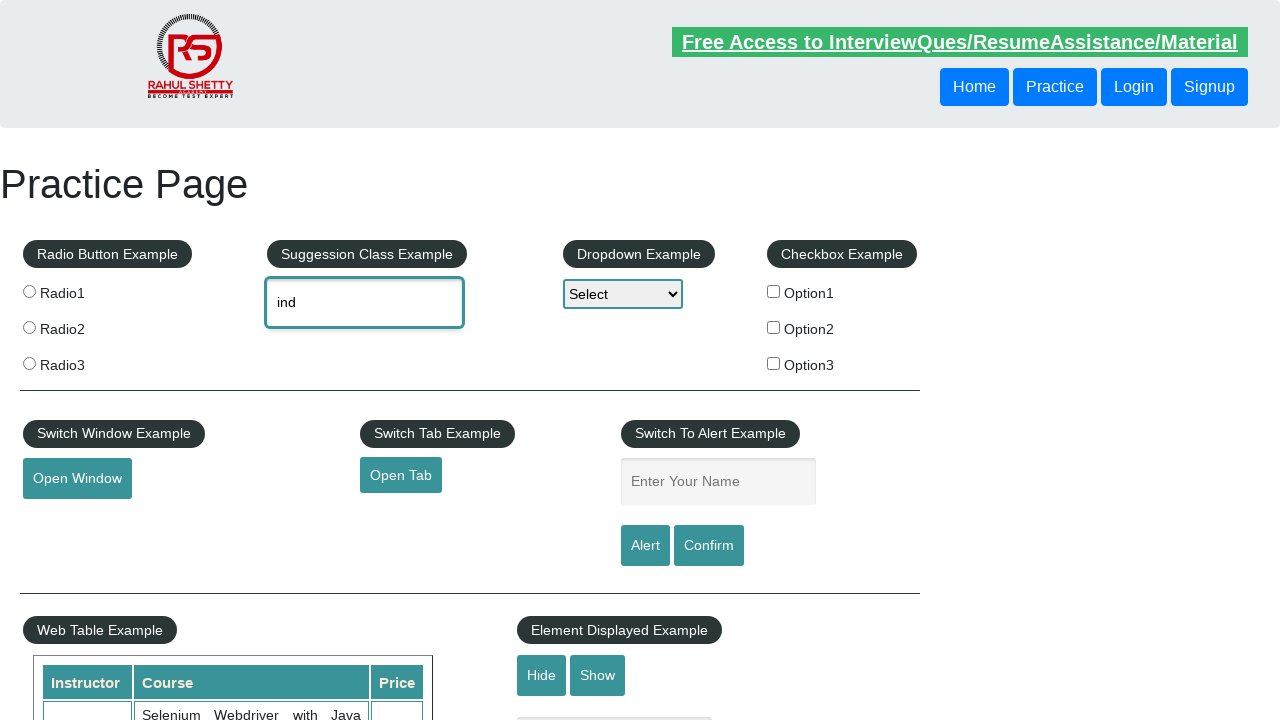

Waited for autocomplete suggestions to appear
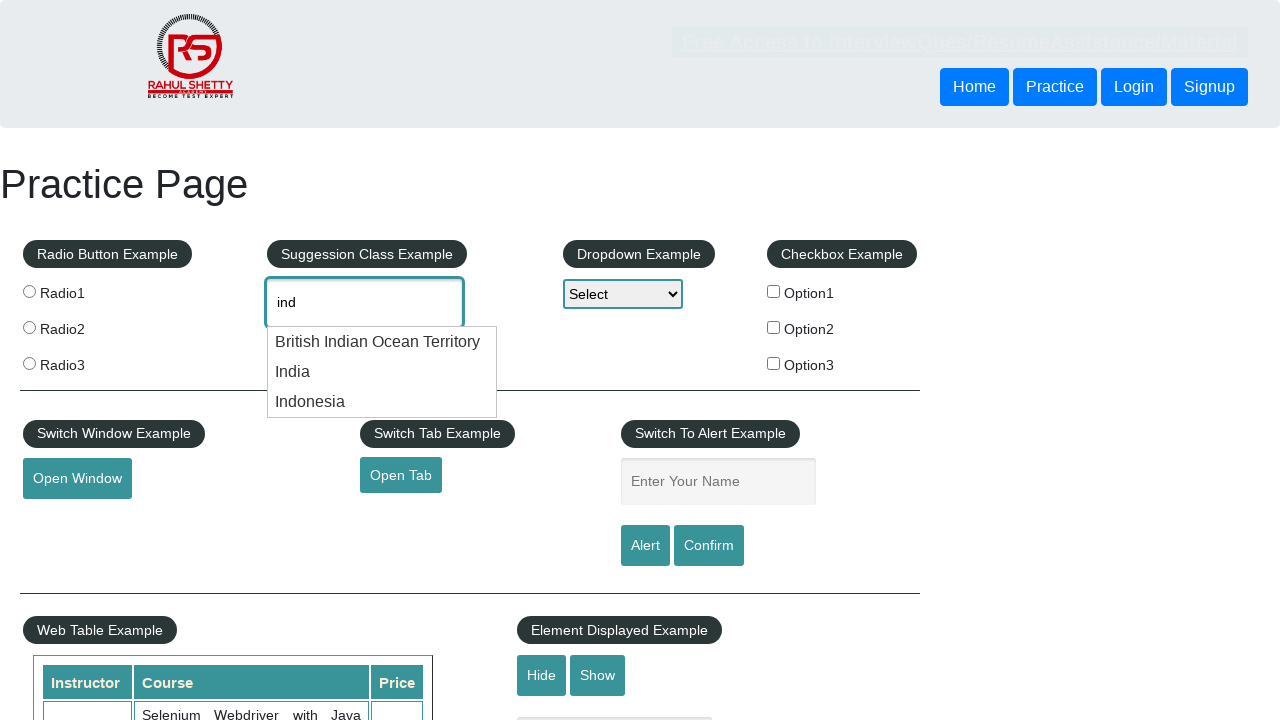

Pressed ArrowDown to navigate to first suggestion on #autocomplete
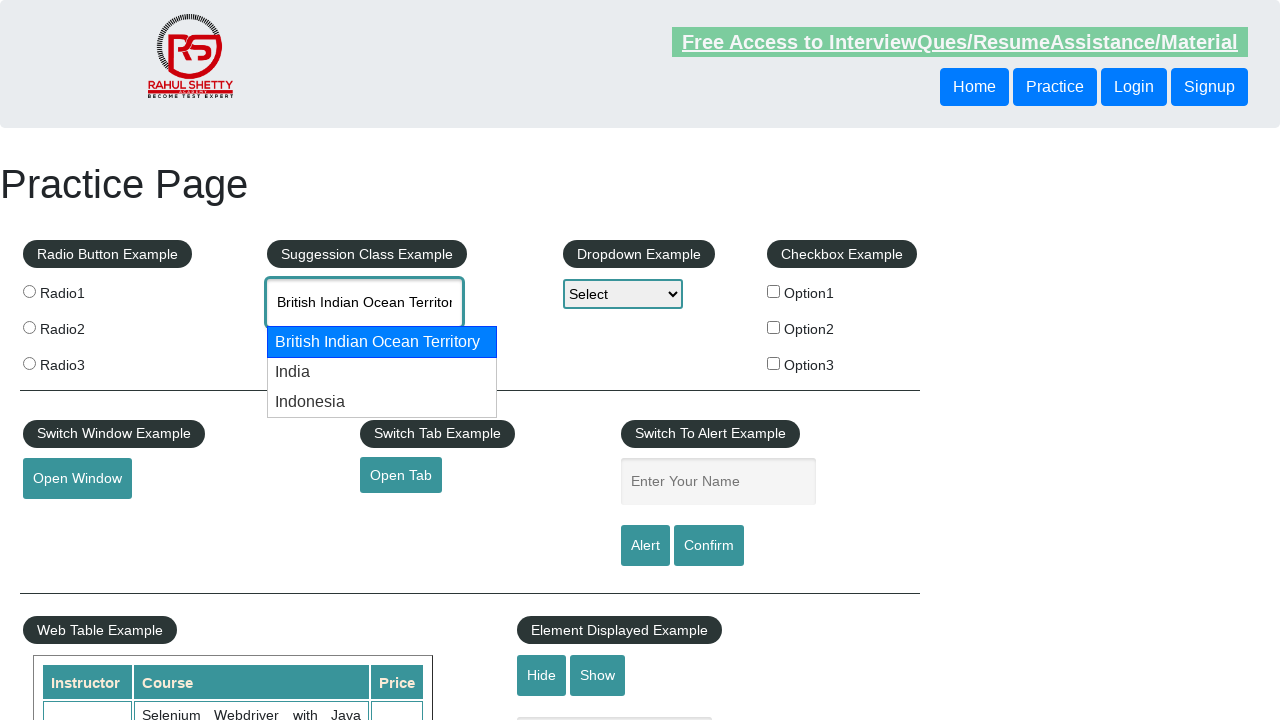

Pressed ArrowDown to navigate to second suggestion on #autocomplete
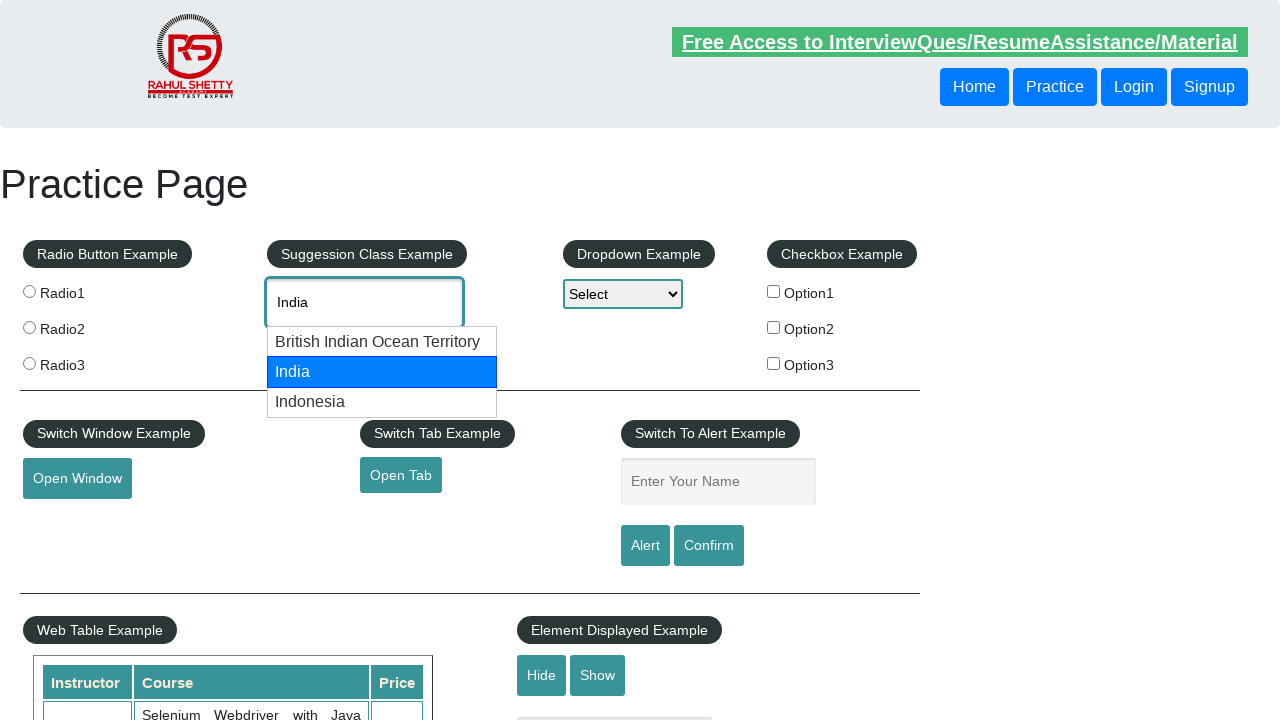

Retrieved selected value from autocomplete field: 'India'
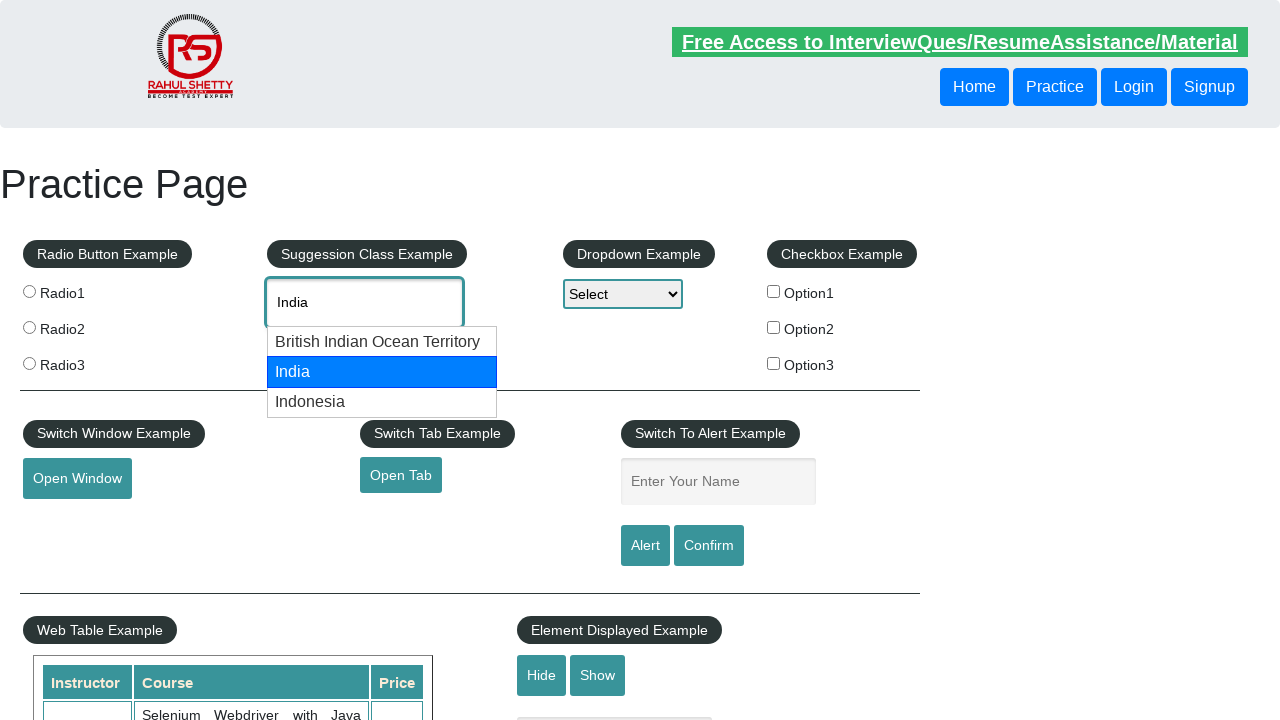

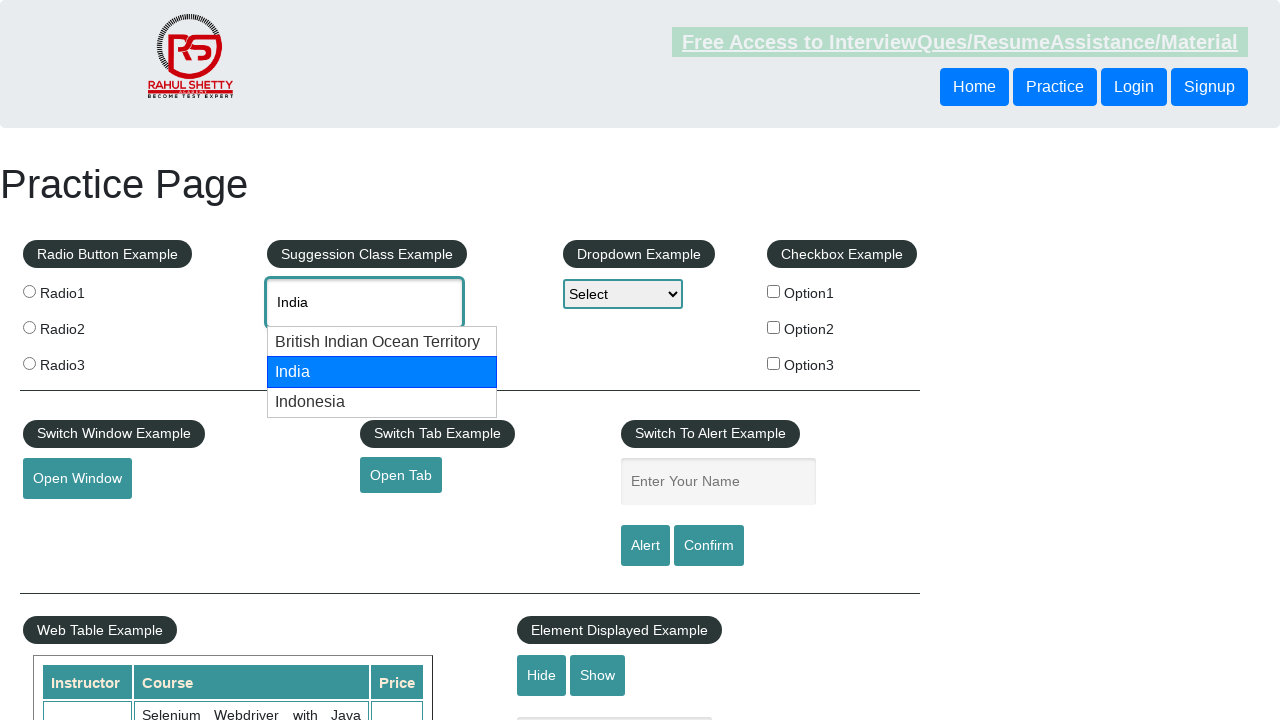